Opens the Fastrack website and maximizes the browser window to verify the page loads successfully

Starting URL: https://www.fastrack.in/

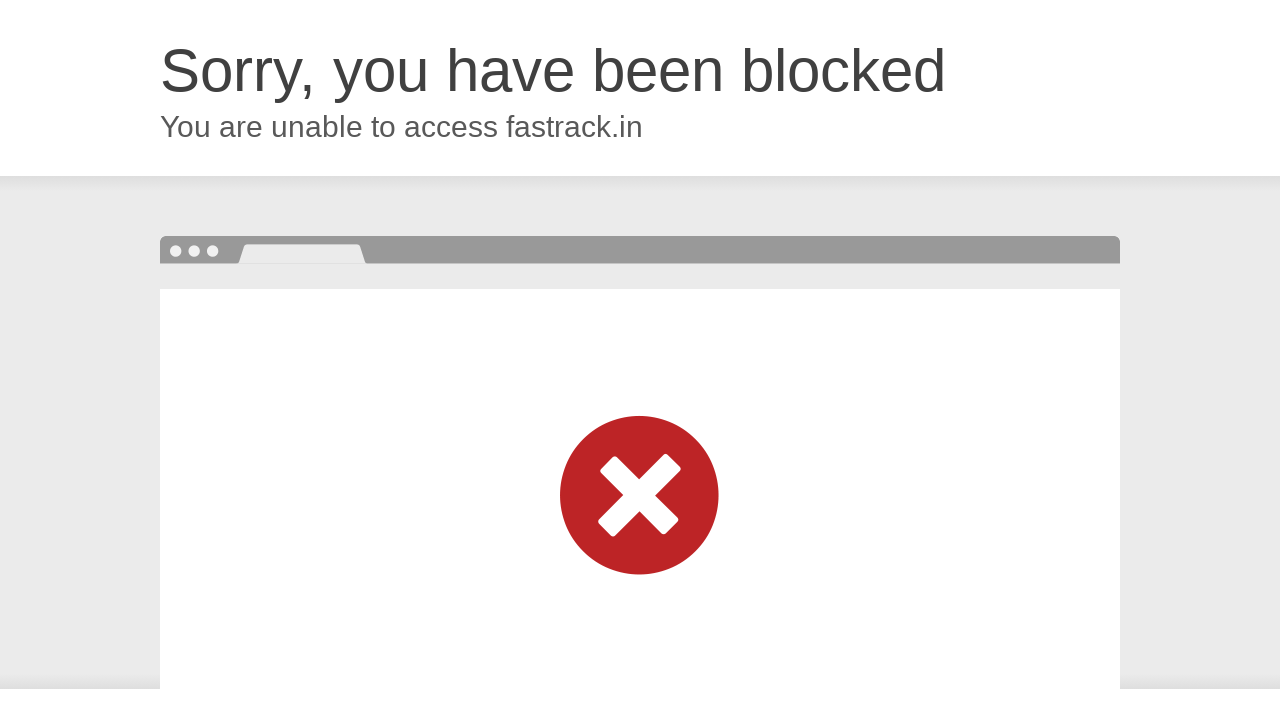

Navigated to Fastrack website
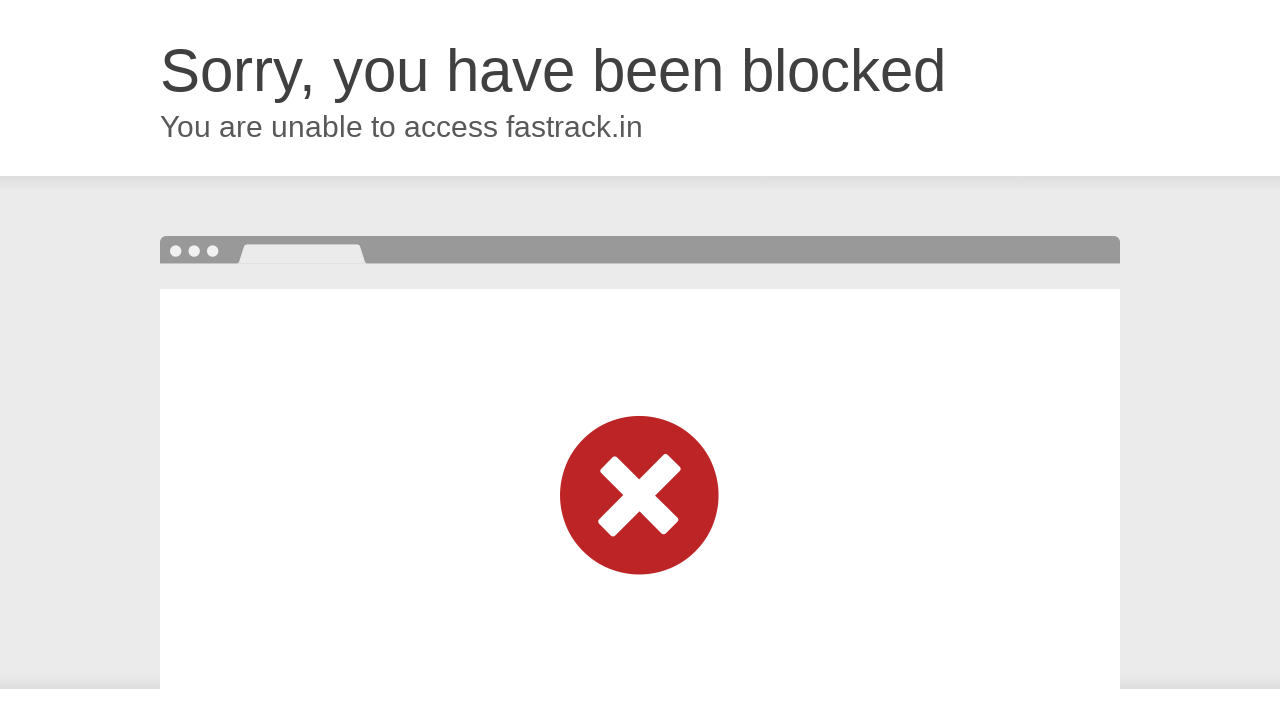

Maximized browser window to 1920x1080
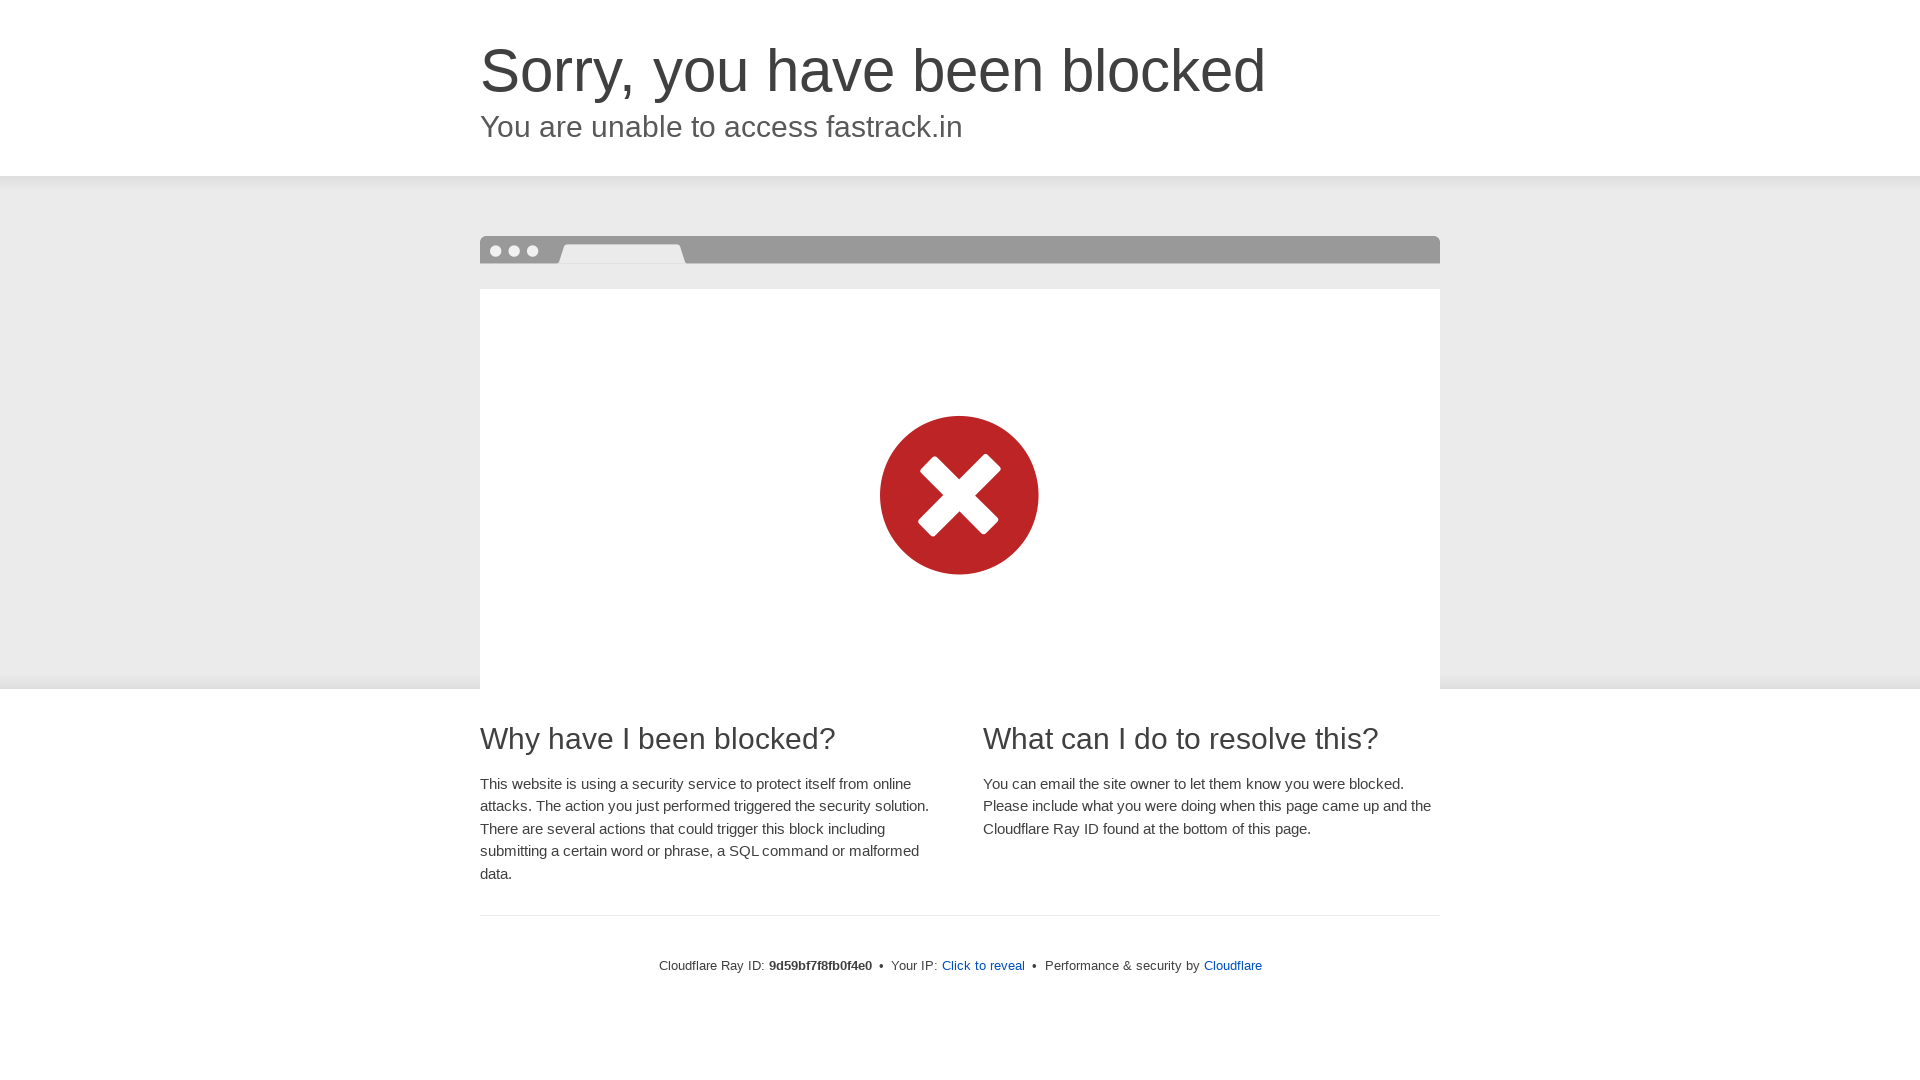

Page loaded successfully - DOM content ready
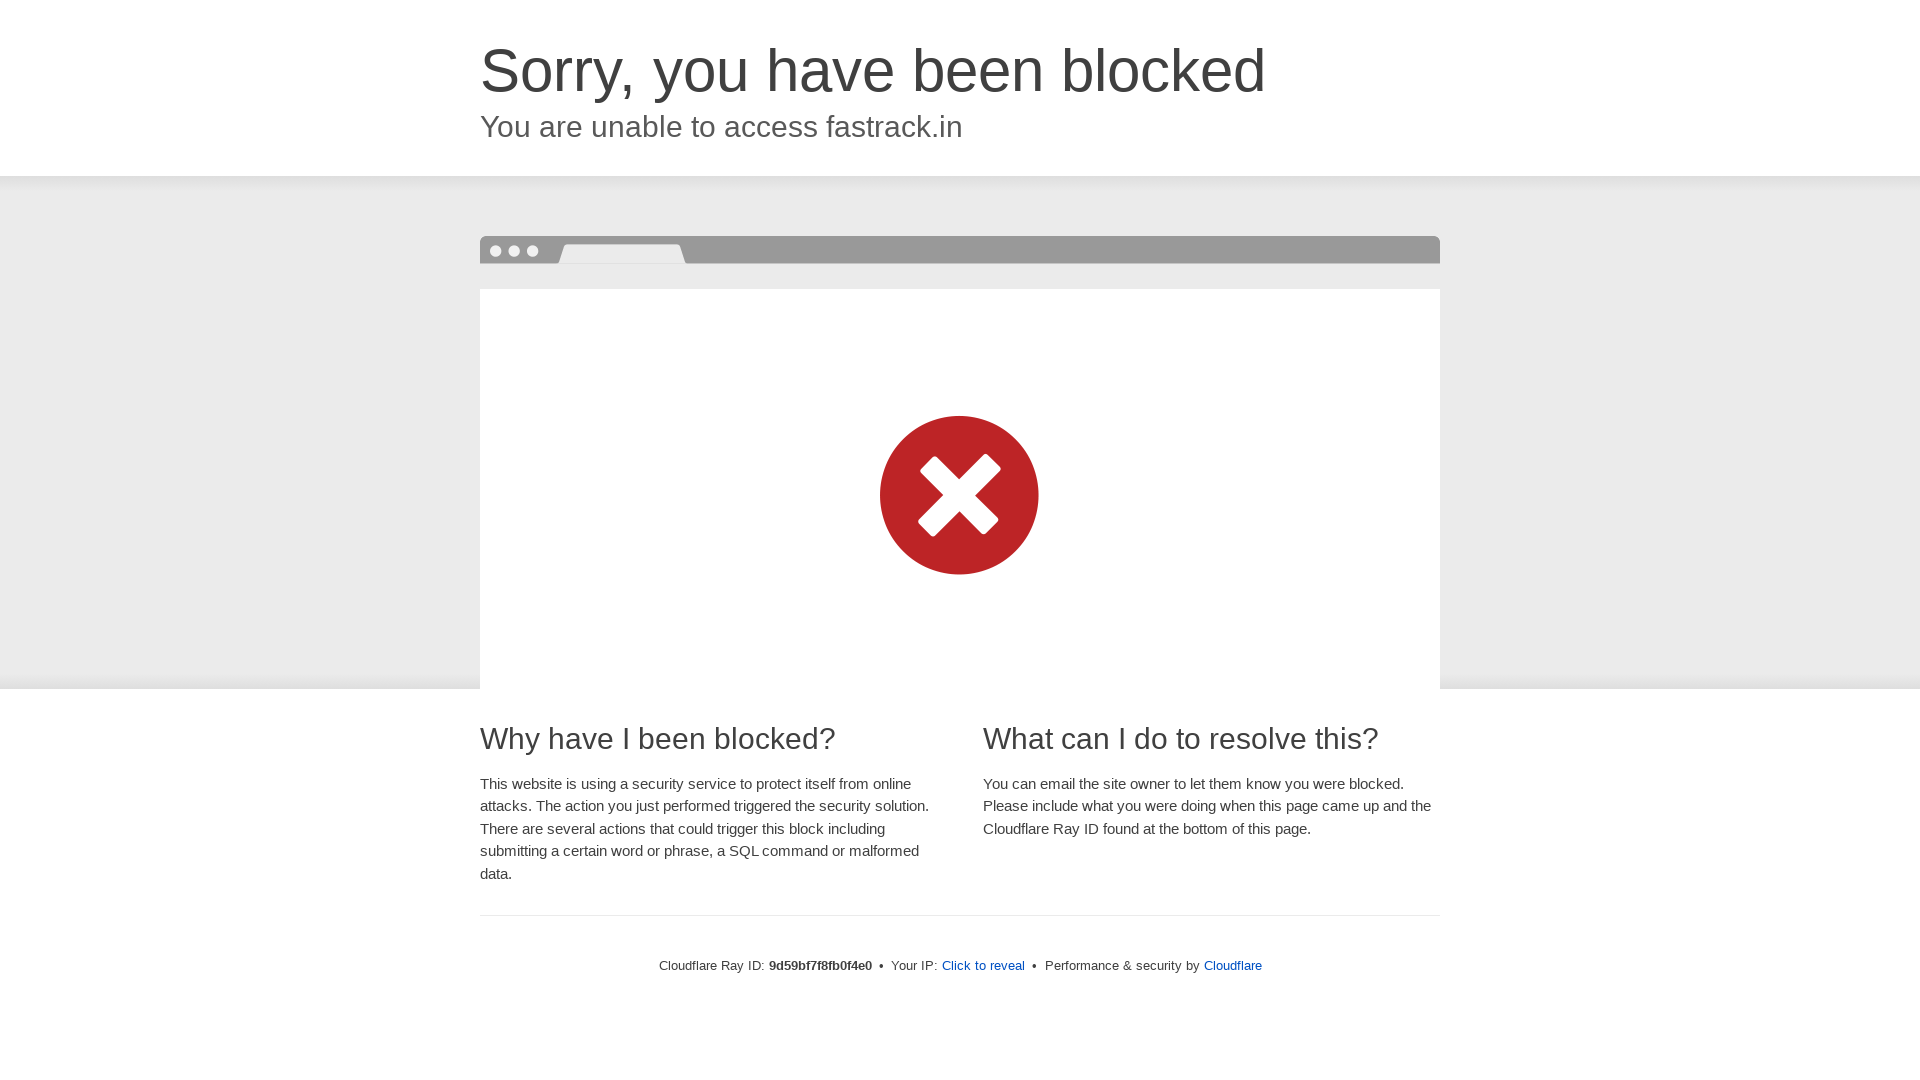

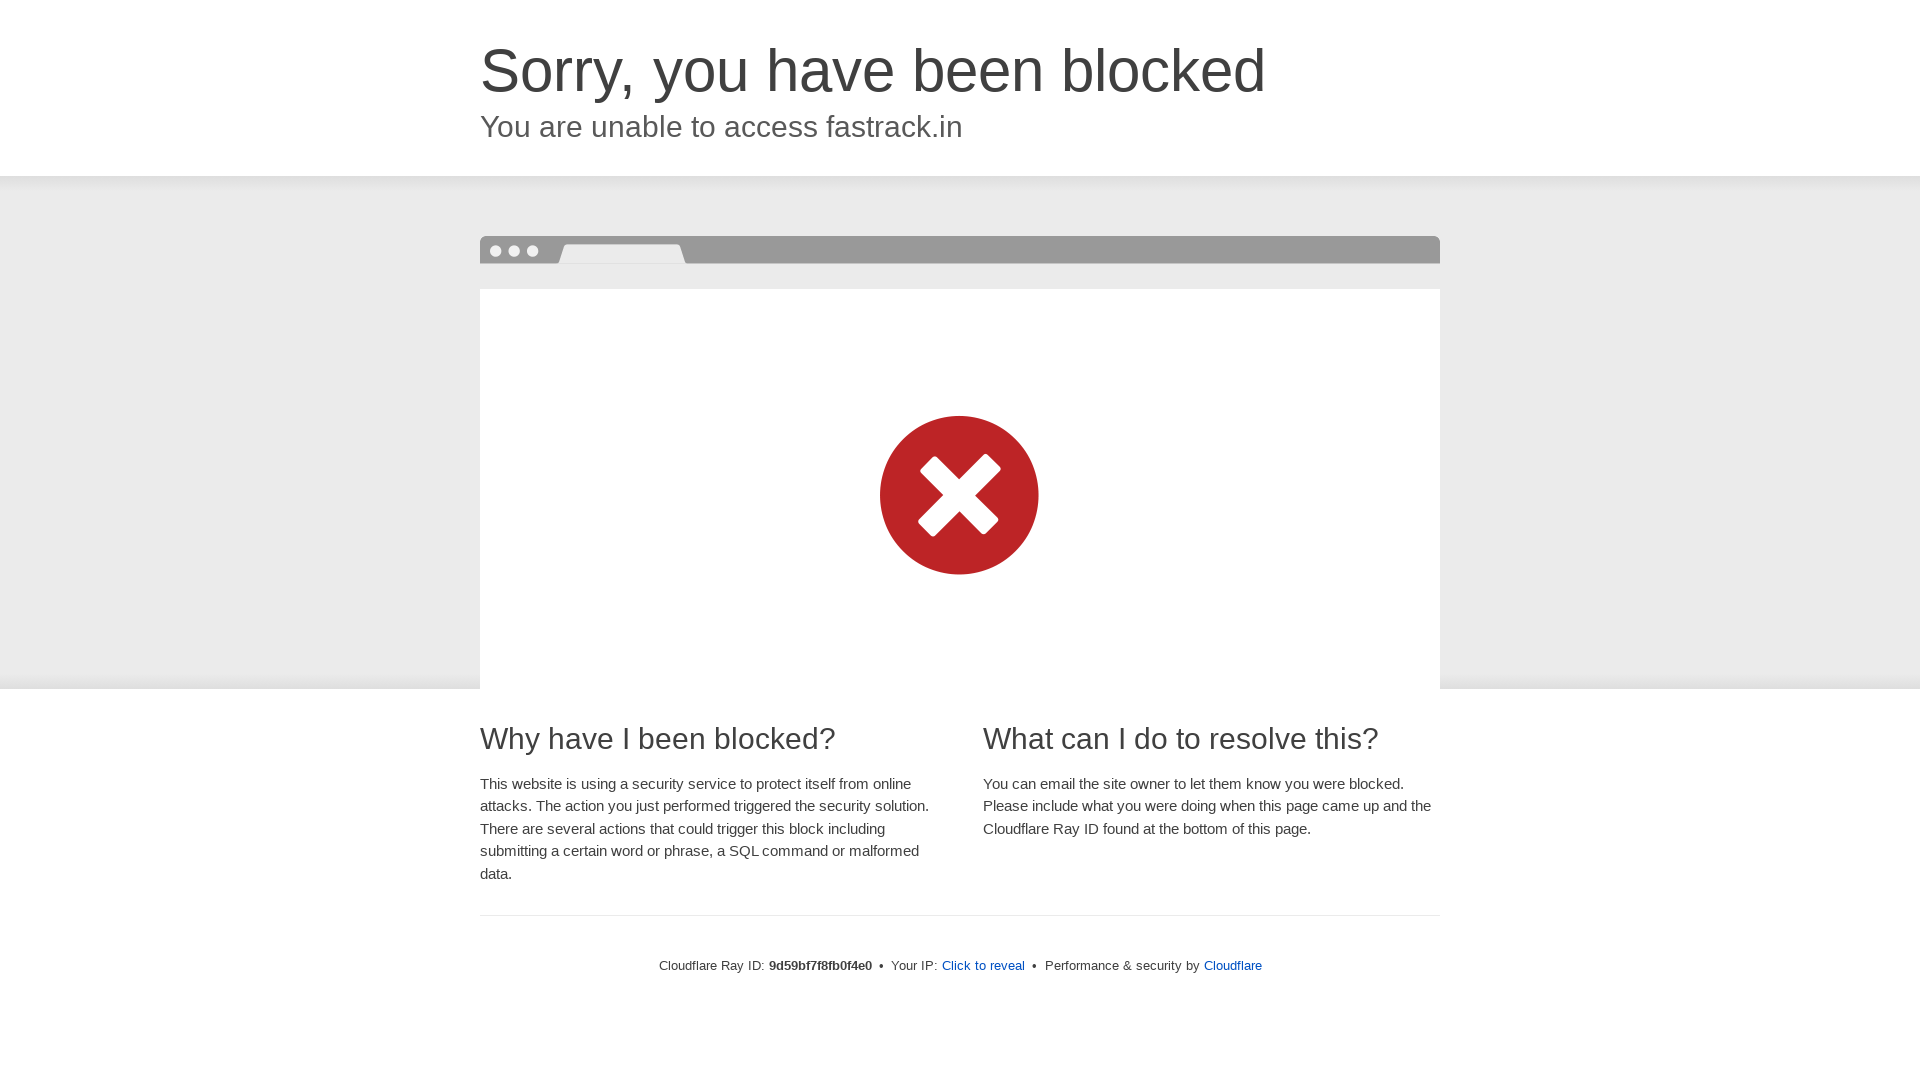